Fills out a complete form on Formy project website including text fields, radio buttons, checkboxes, dropdown selection, date picker, and form submission

Starting URL: https://formy-project.herokuapp.com/form

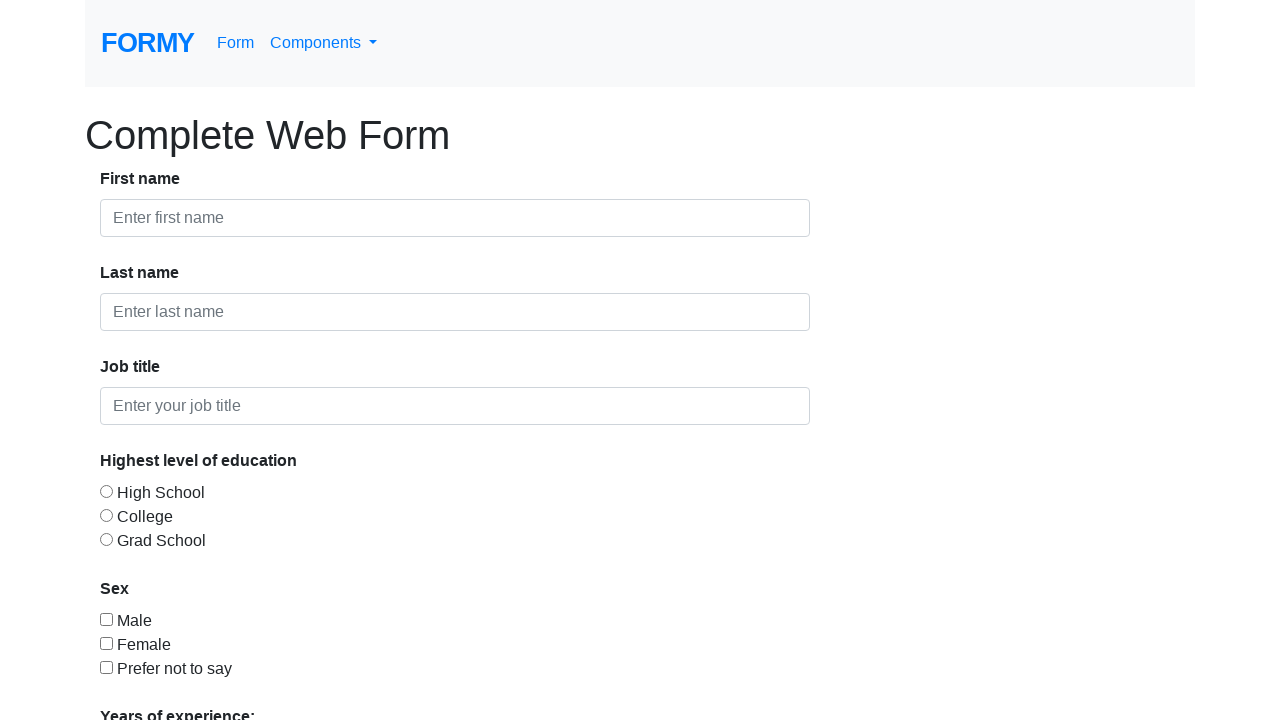

Filled first name field with 'sharmi' on #first-name
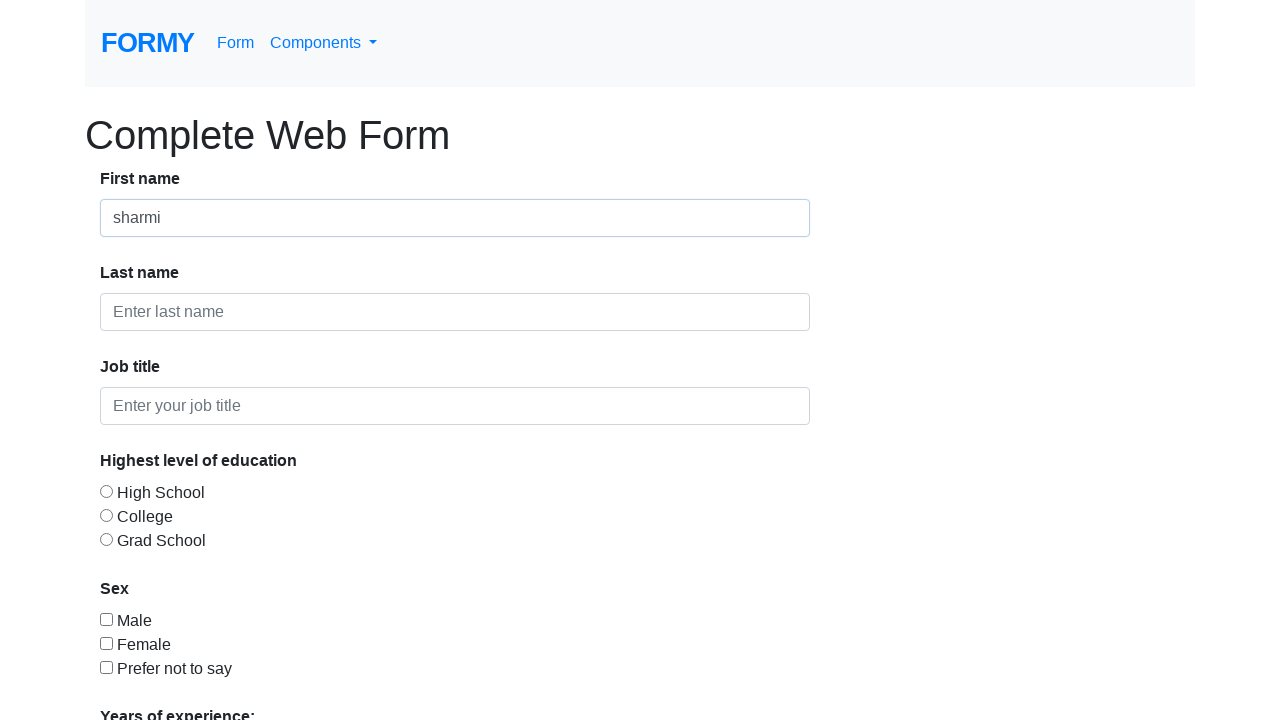

Filled last name field with 'jane' on #last-name
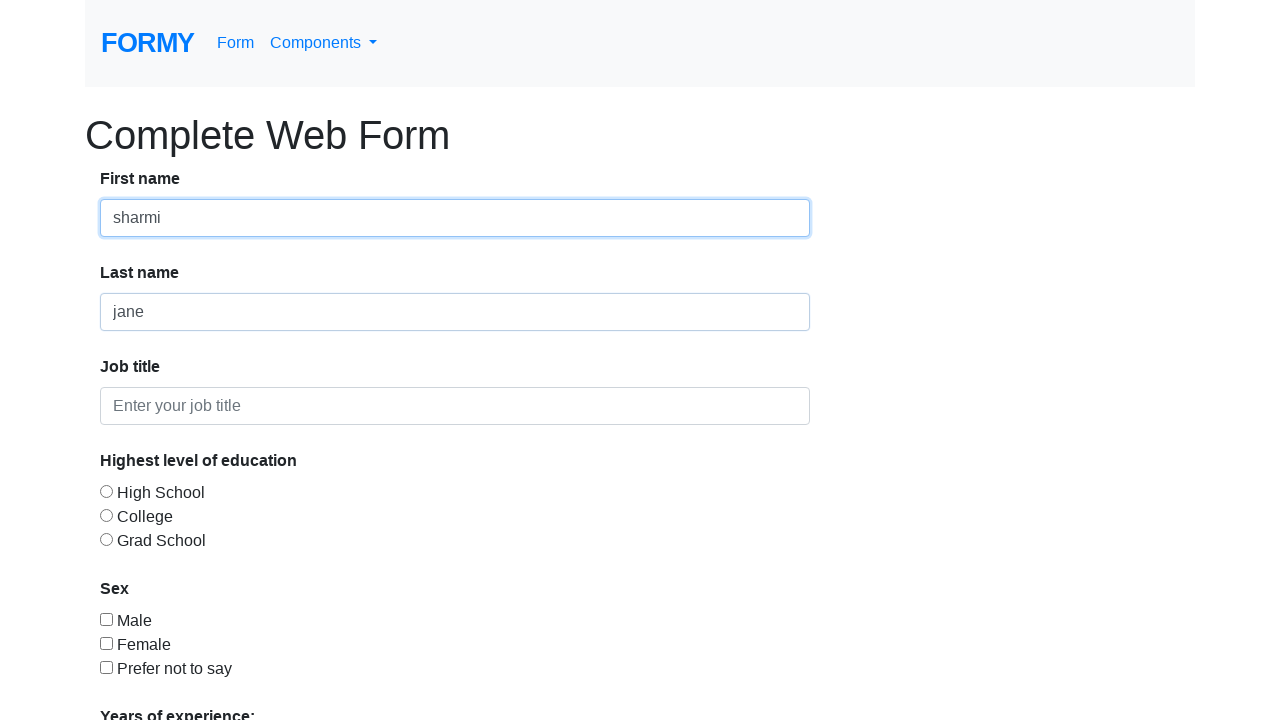

Filled job title field with 'test engineer' on #job-title
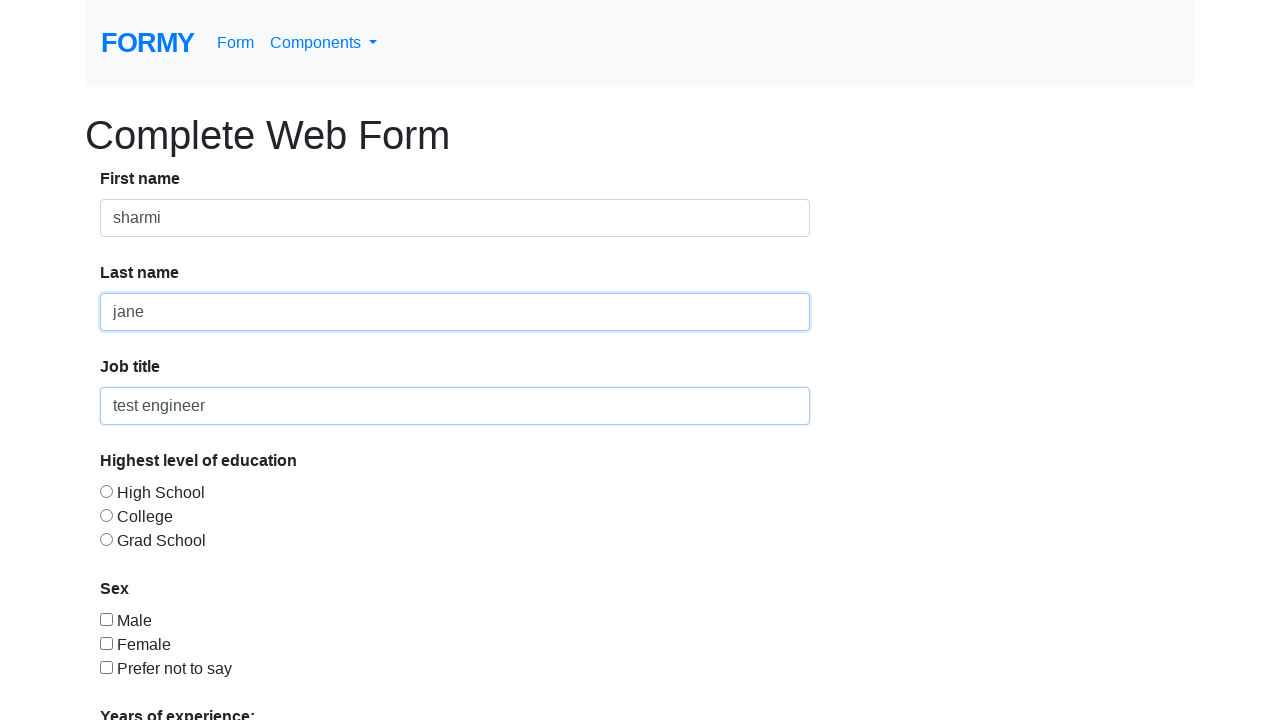

Selected education level radio button option 2 at (106, 515) on #radio-button-2
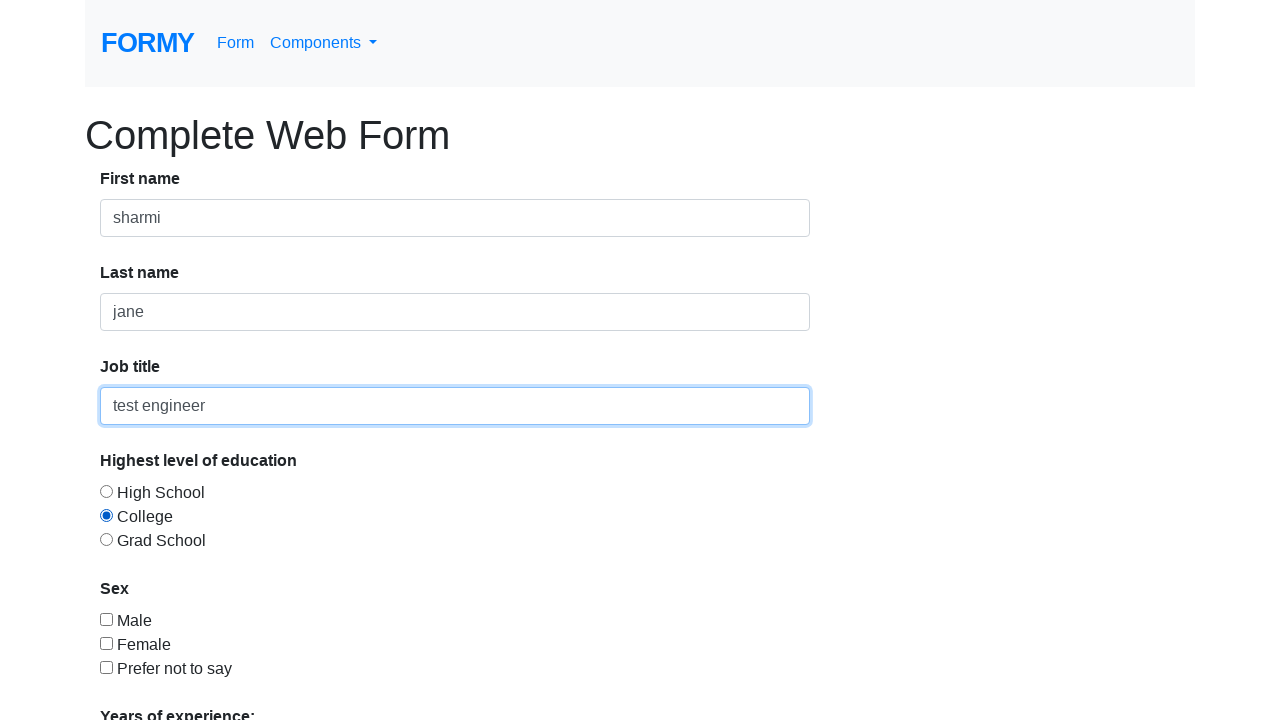

Selected gender checkbox option 3 at (106, 667) on #checkbox-3
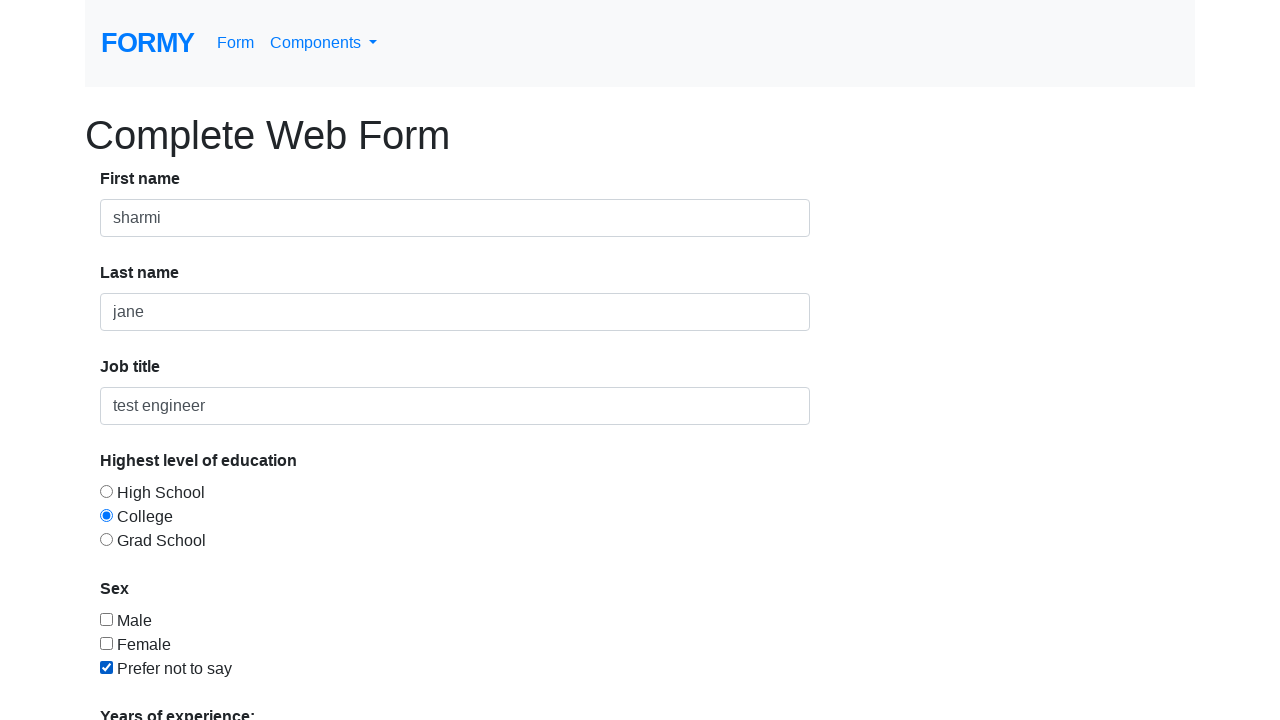

Selected '5-9' years experience from dropdown menu on #select-menu
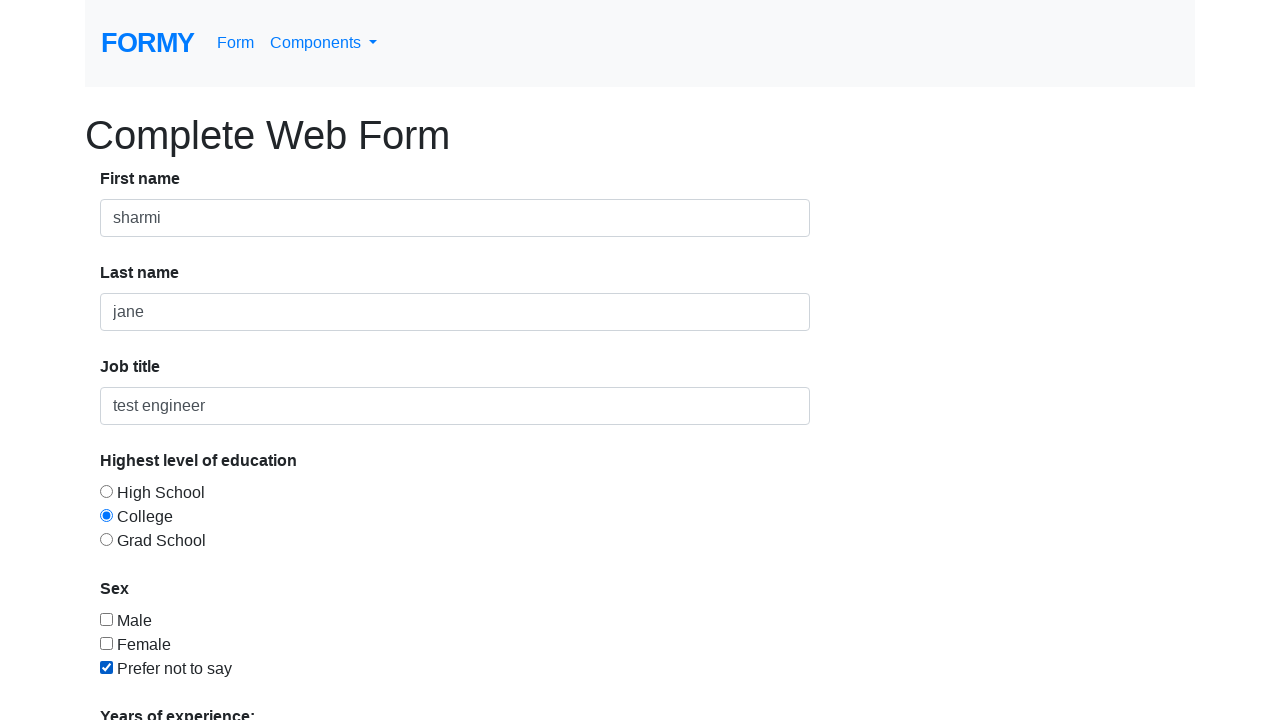

Filled date picker with '09/28/1998' on #datepicker
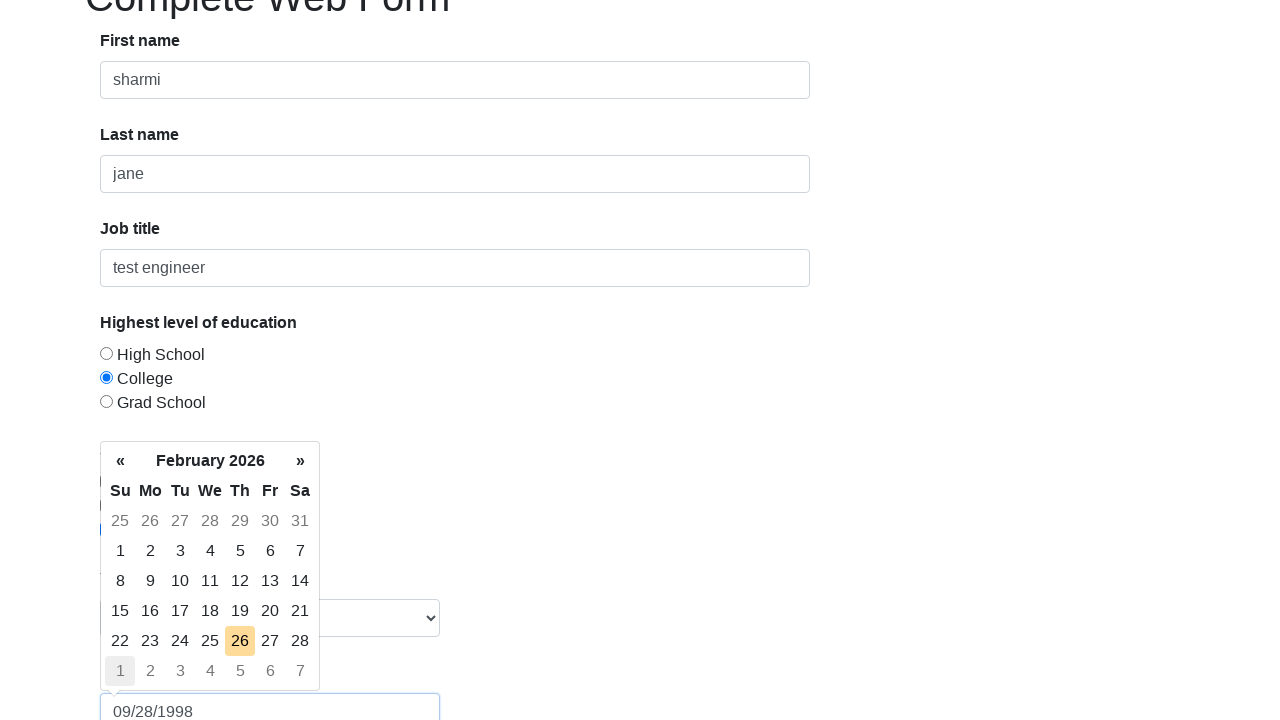

Clicked Submit button to submit the form at (148, 680) on xpath=//a[contains(text(),'Submit')]
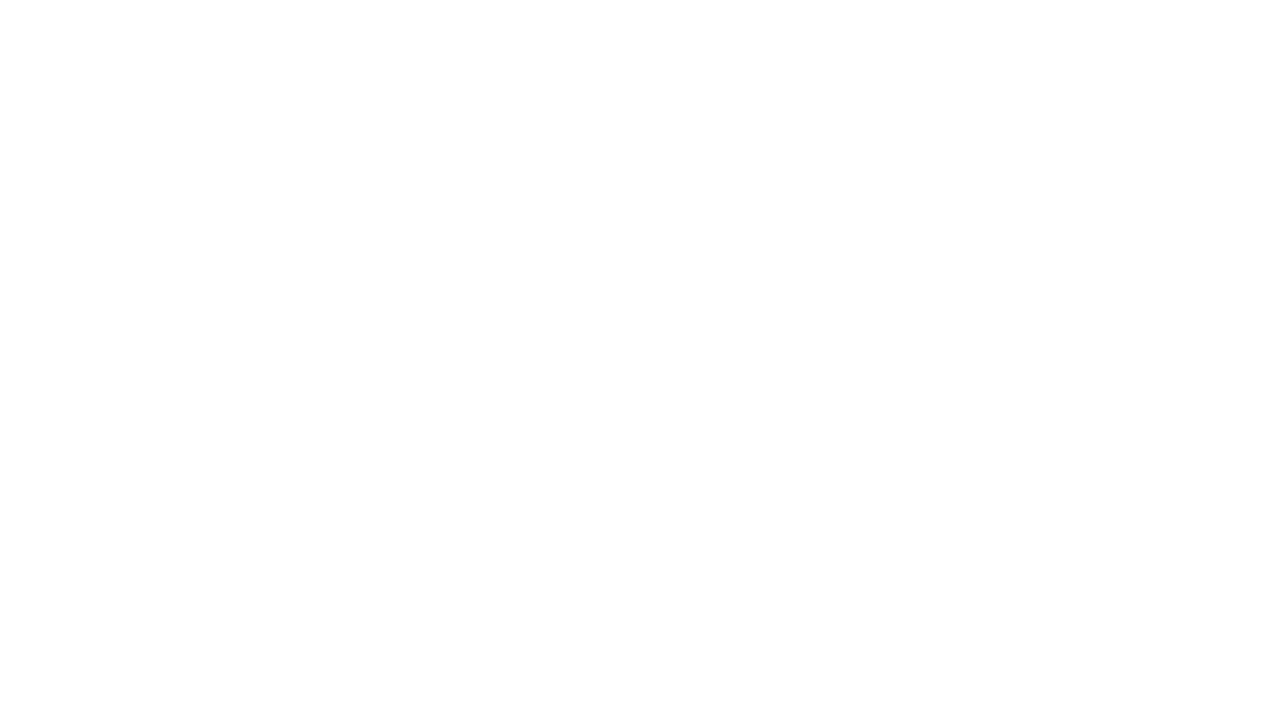

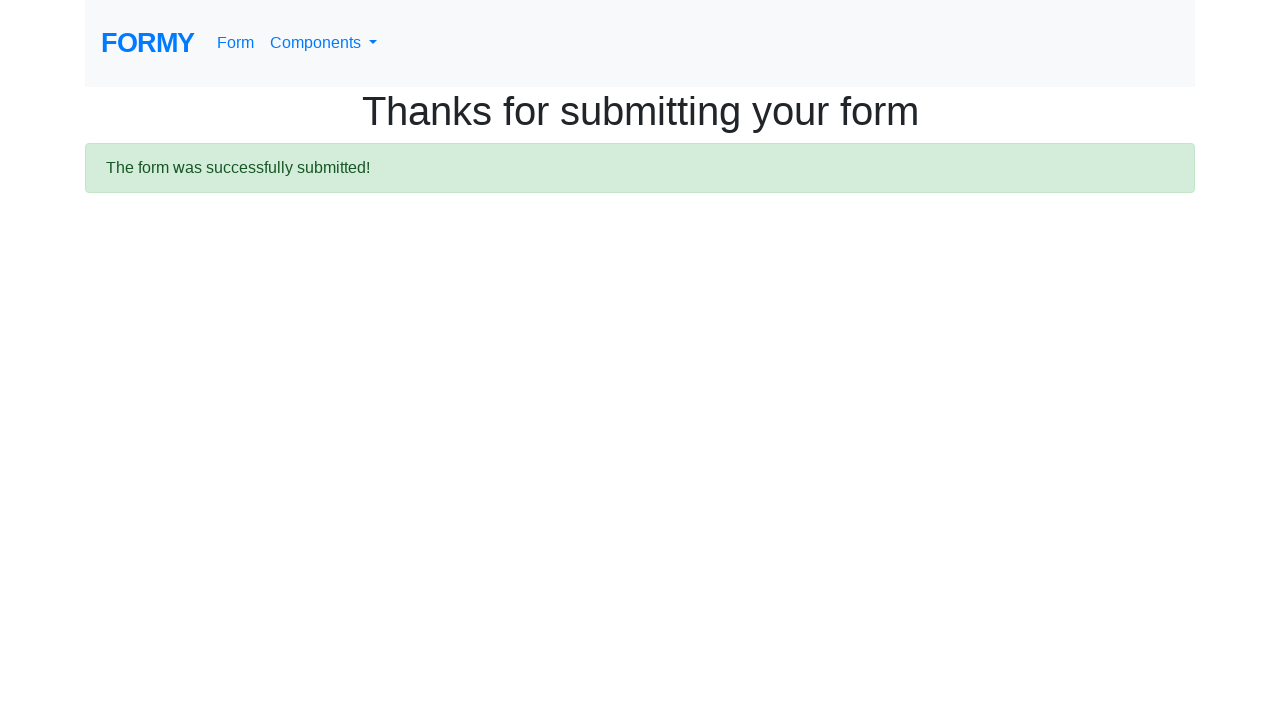